Tests page title verification by navigating to a geometry welcome page, checking its title, then navigating to Tesla's website and retrieving its page title.

Starting URL: https://mustafaalicetinkaya.github.io/MustafaAliCetinkaya/0.htm

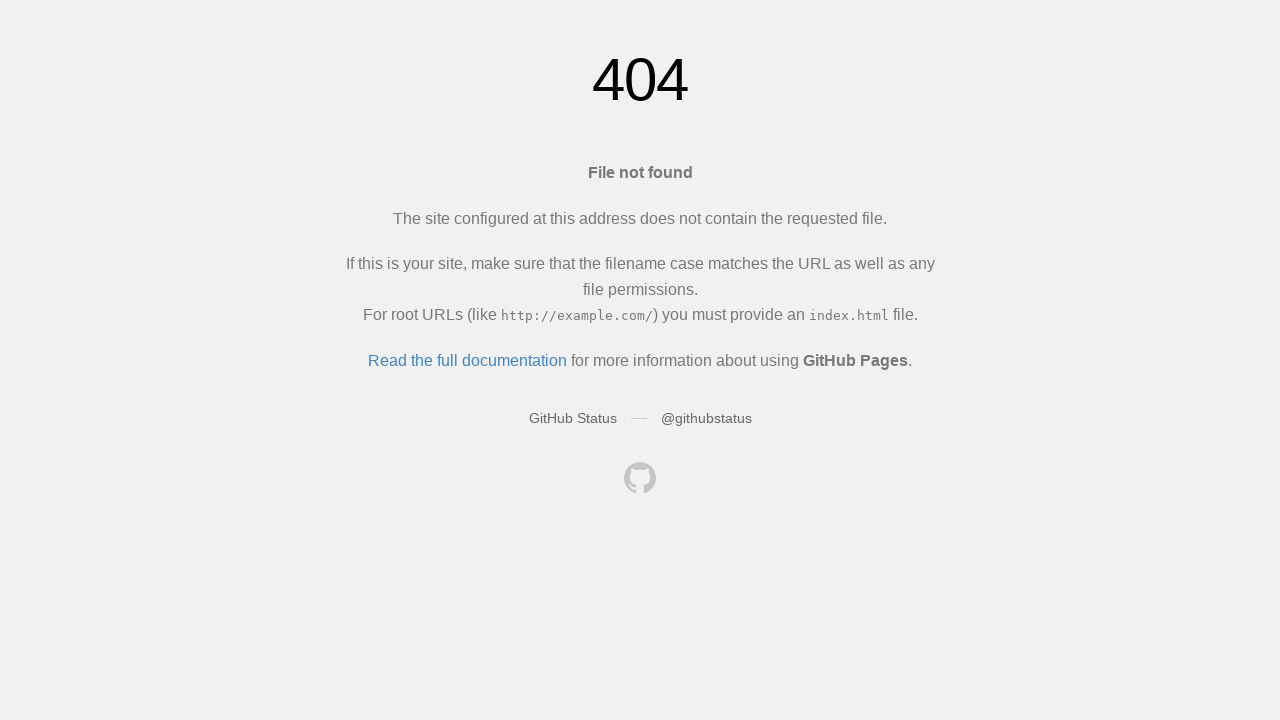

Set viewport size to 1920x1080
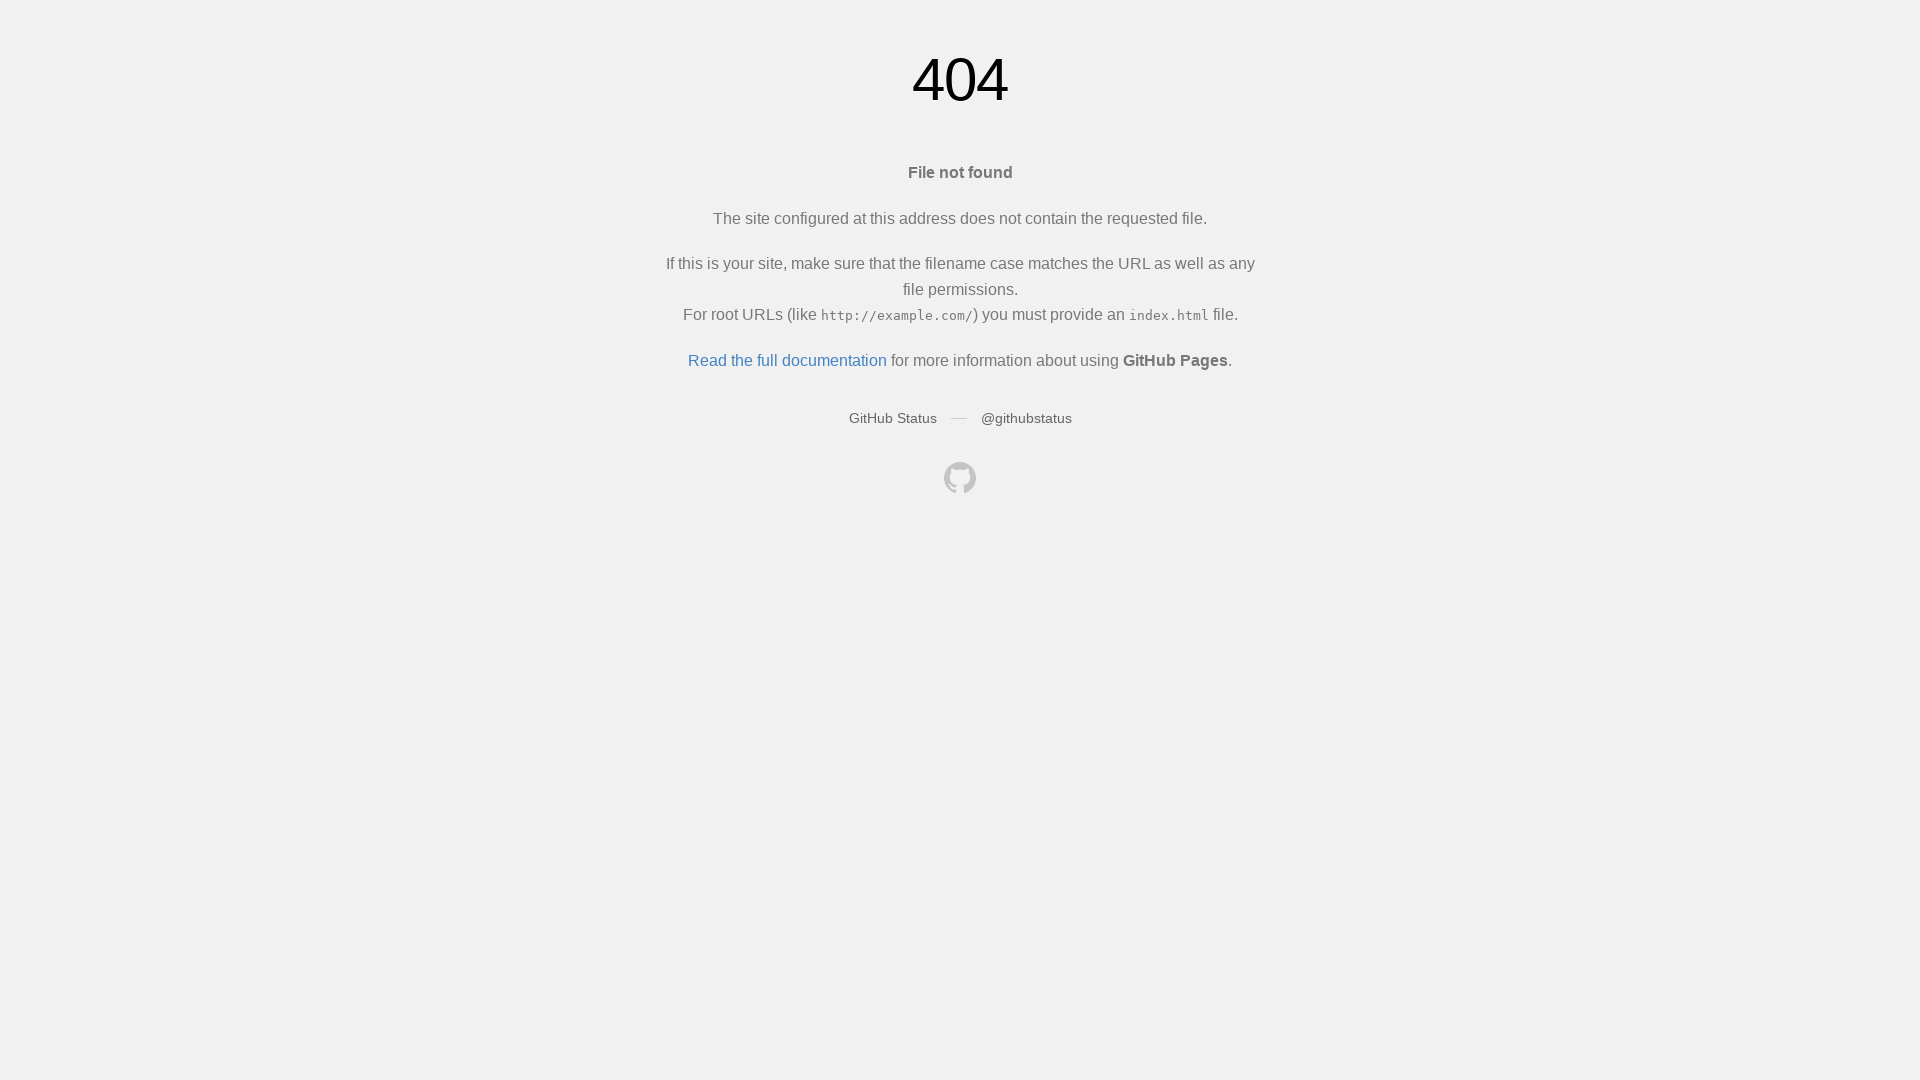

Retrieved page title from geometry welcome page
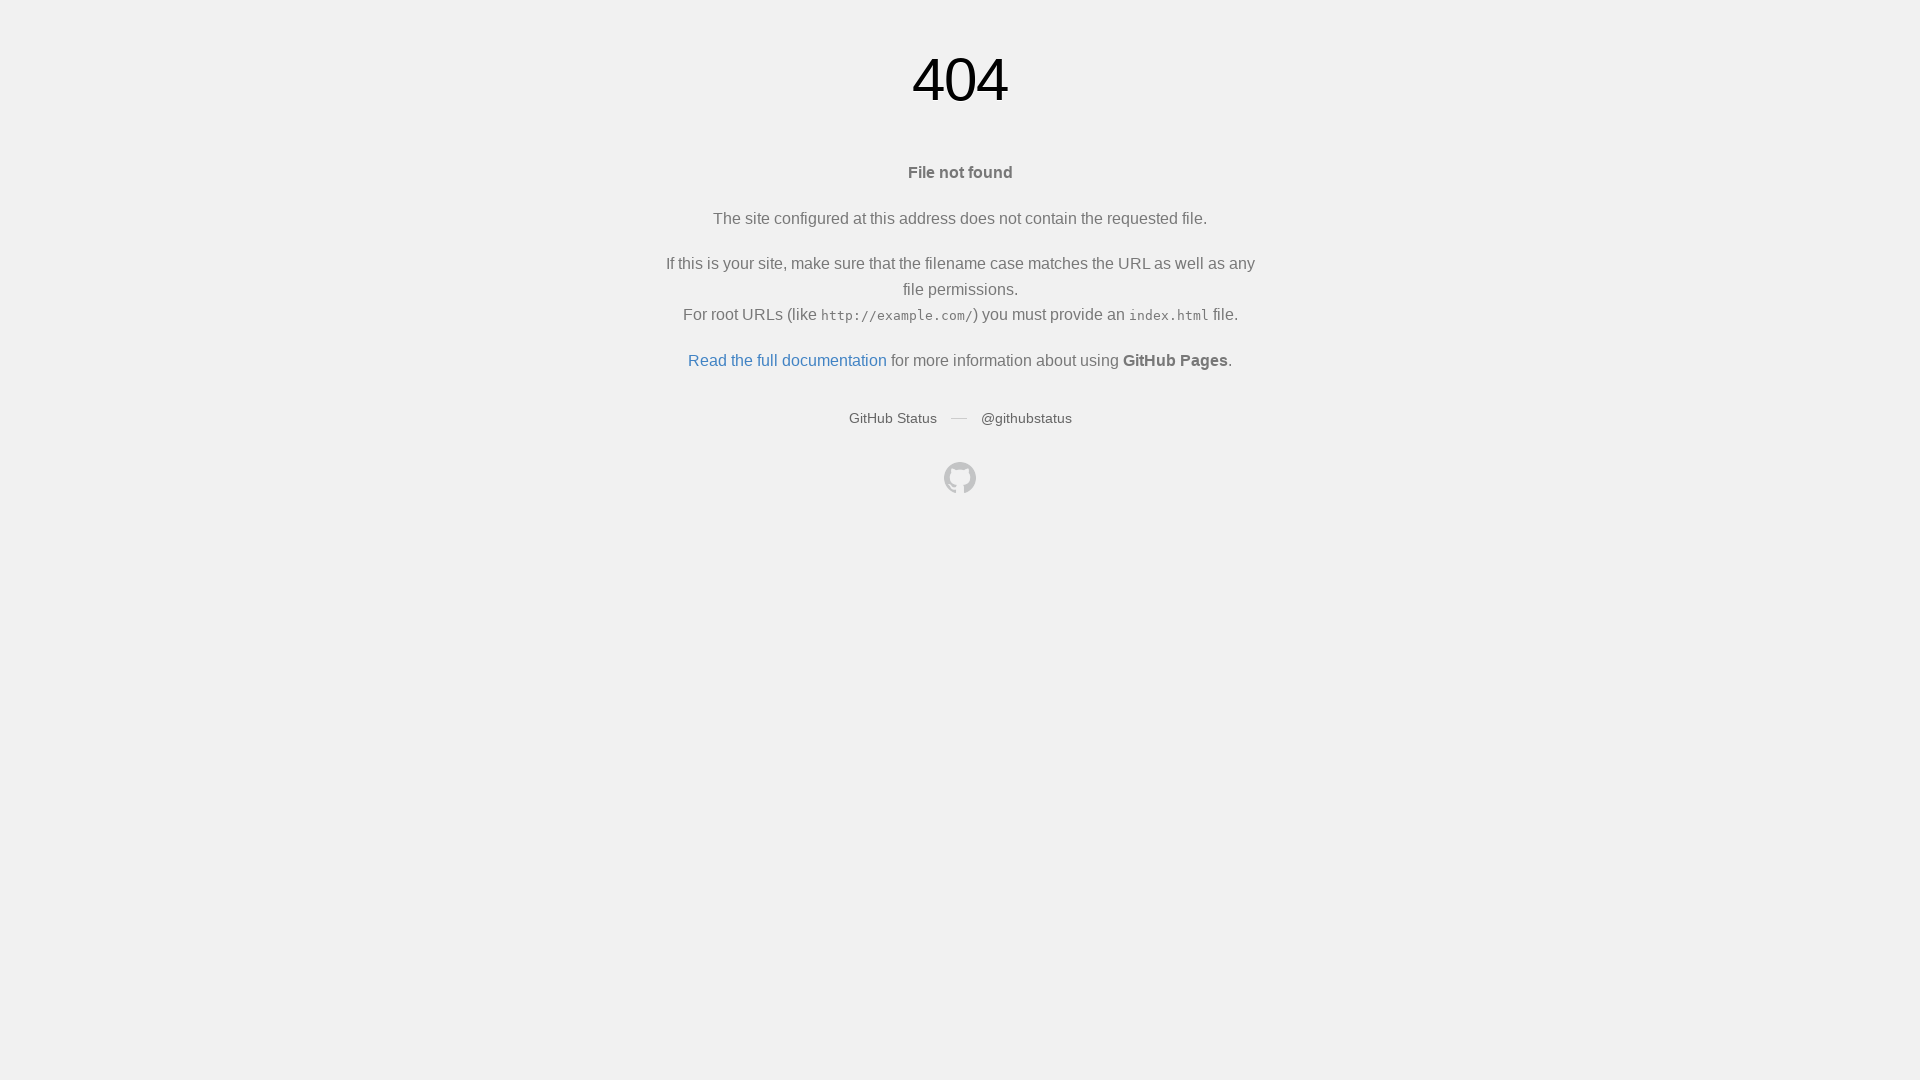

Page title verification failed: expected 'Welcome to Discovering Geometry' but got different title
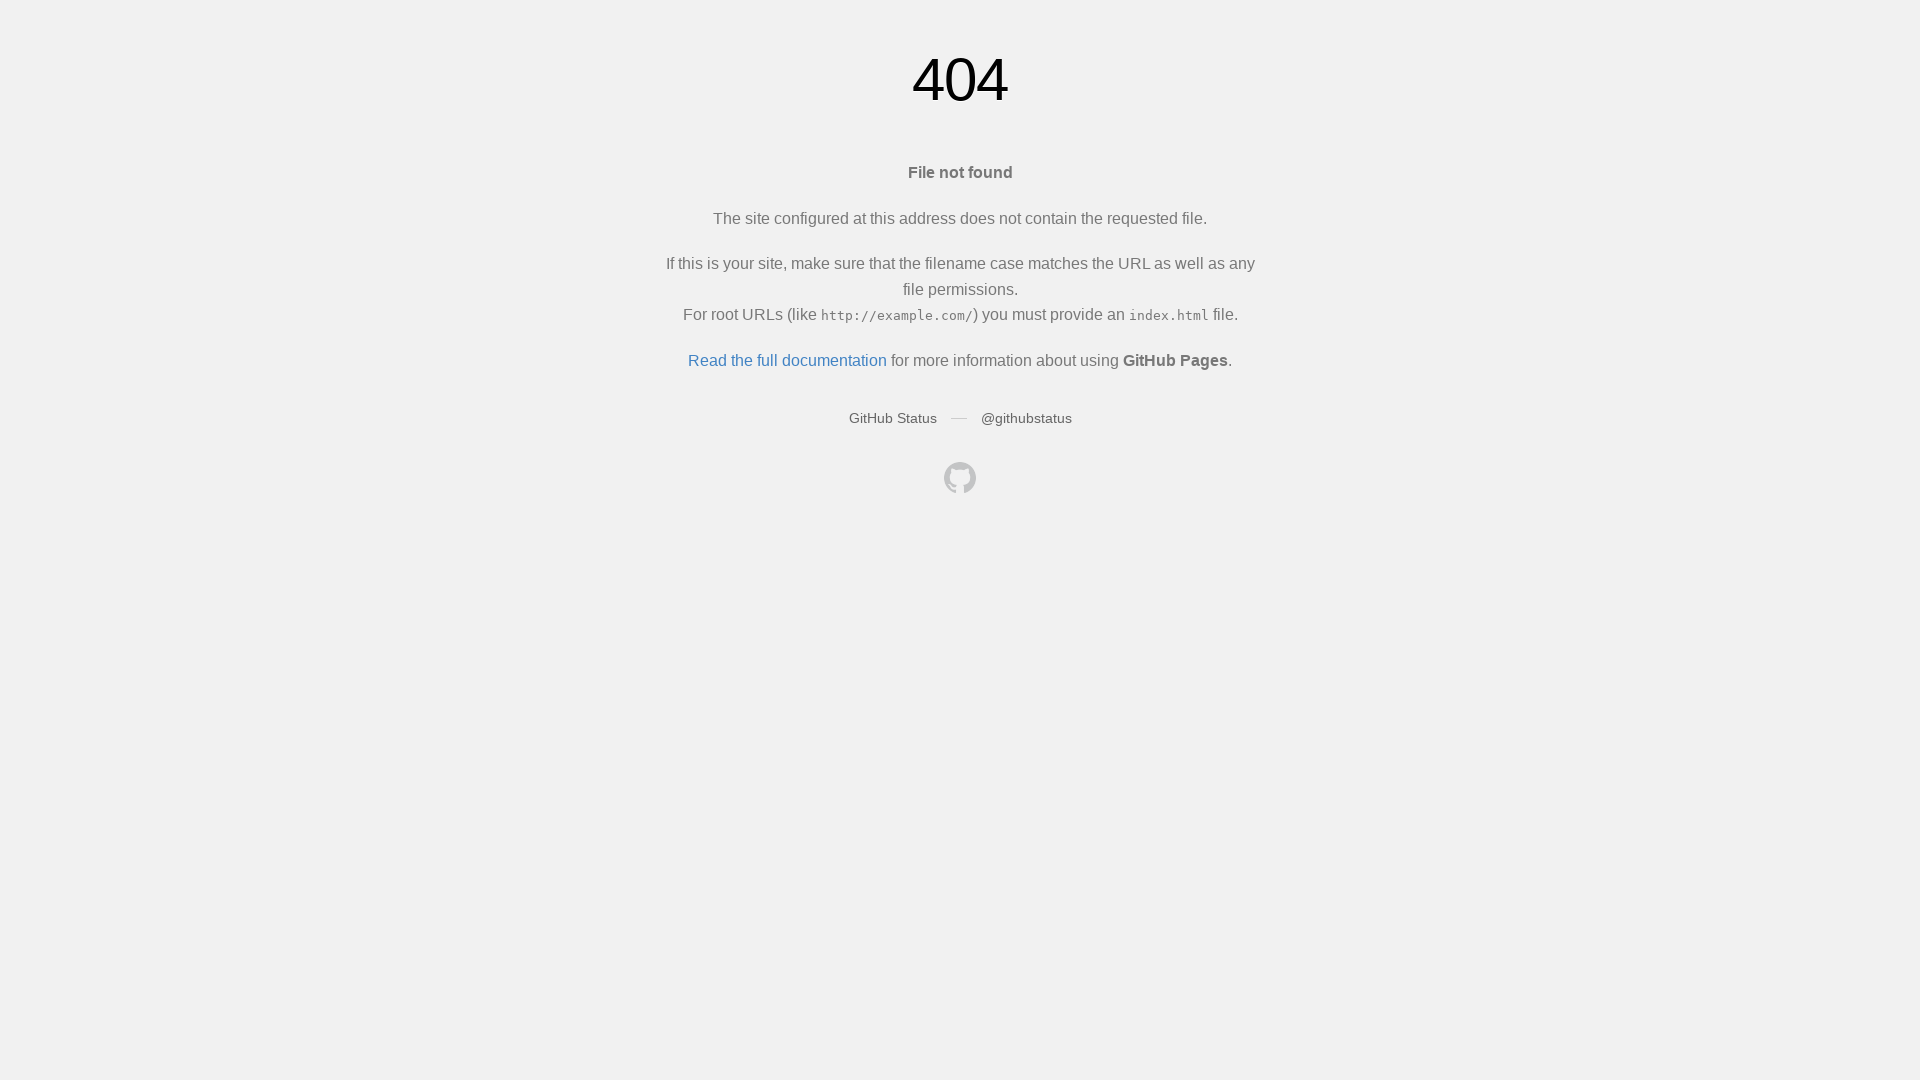

Navigated to Tesla website
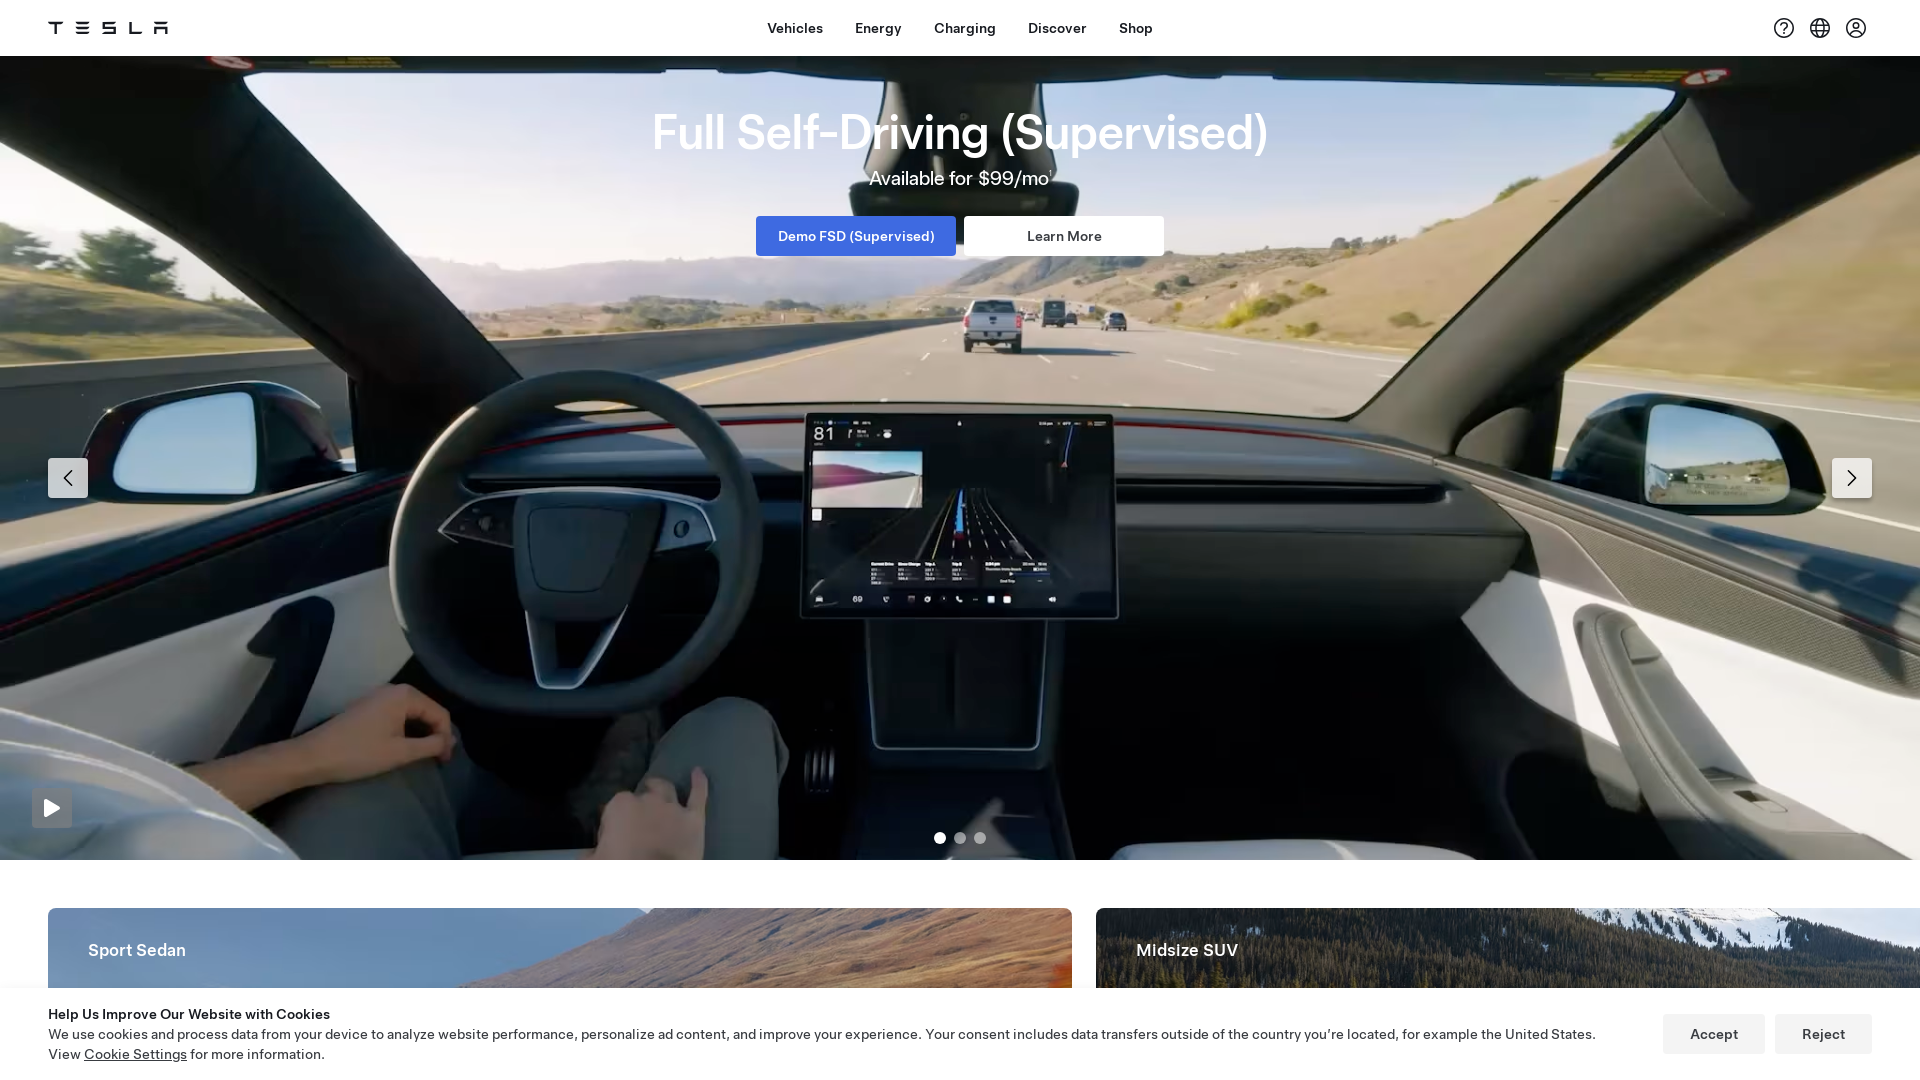

Retrieved page title from Tesla website
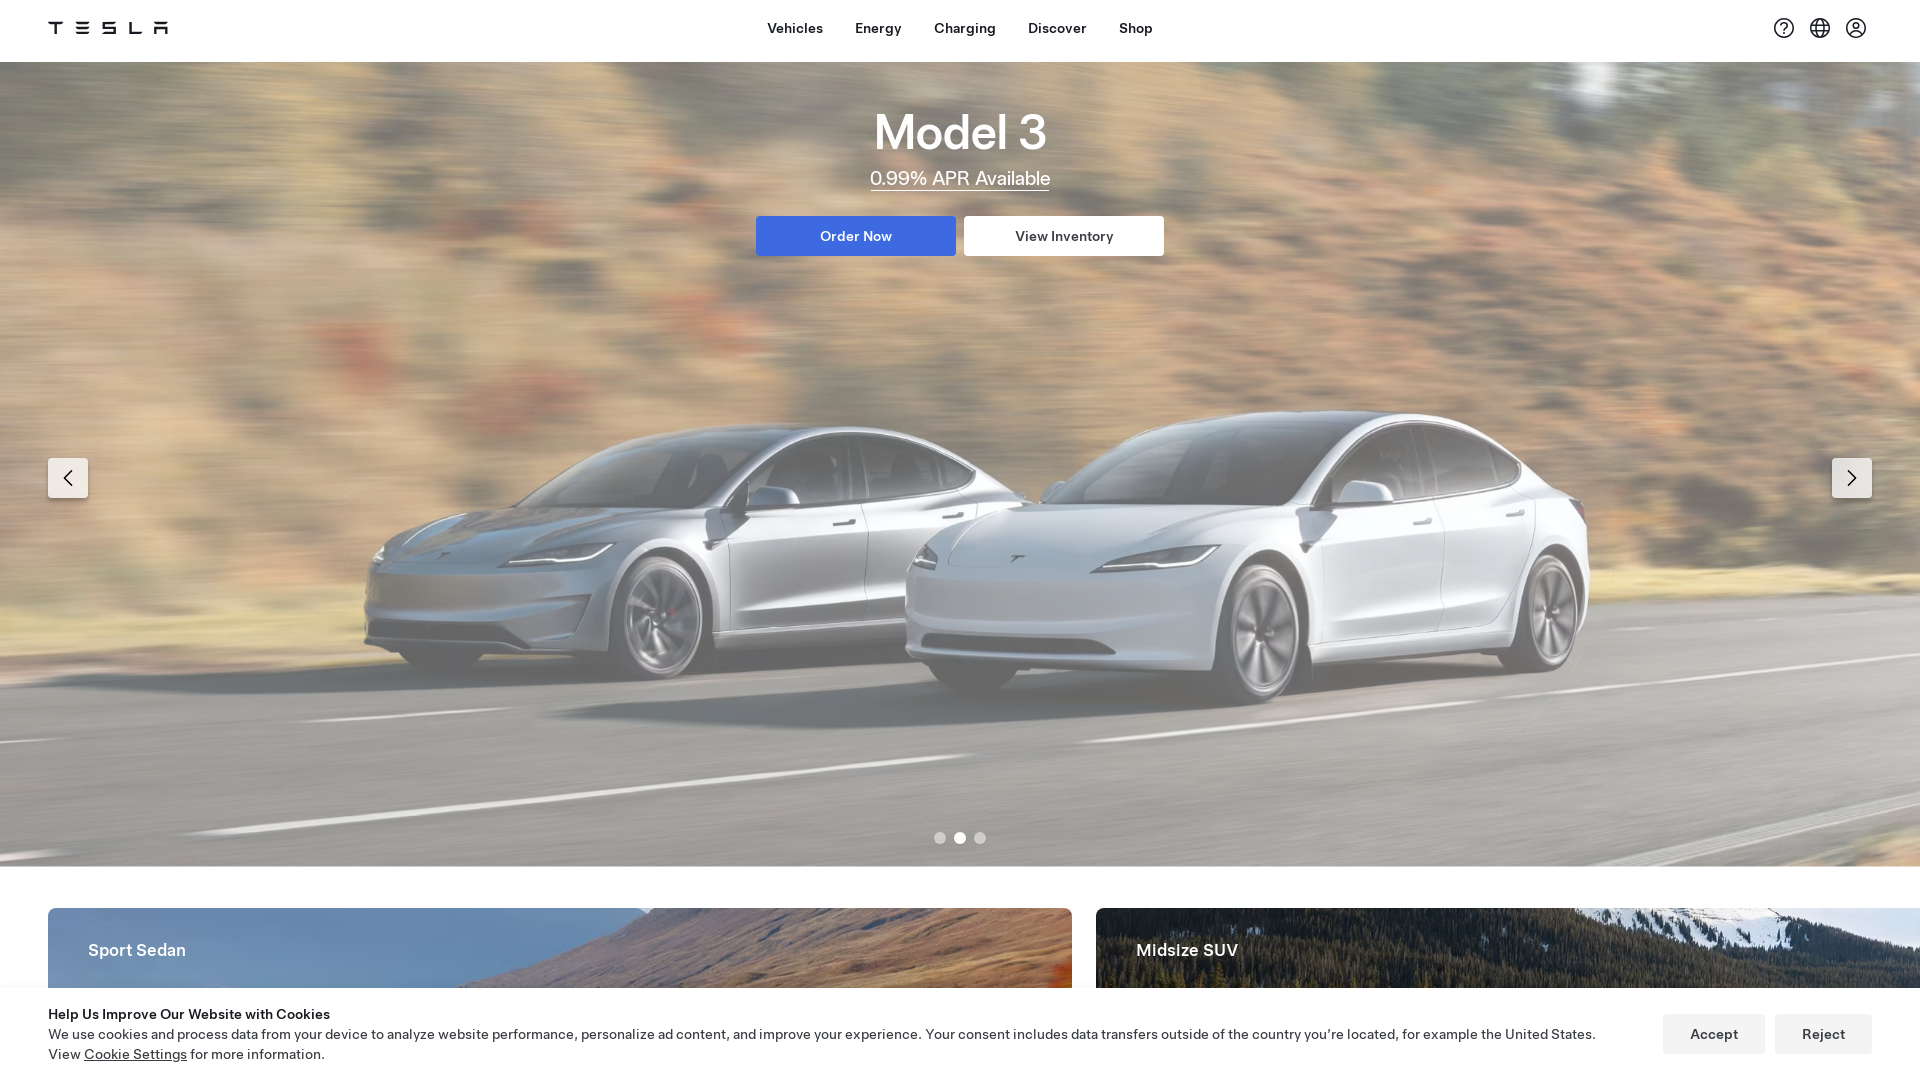

Printed Tesla page title: Electric Cars, Solar & Clean Energy | Tesla
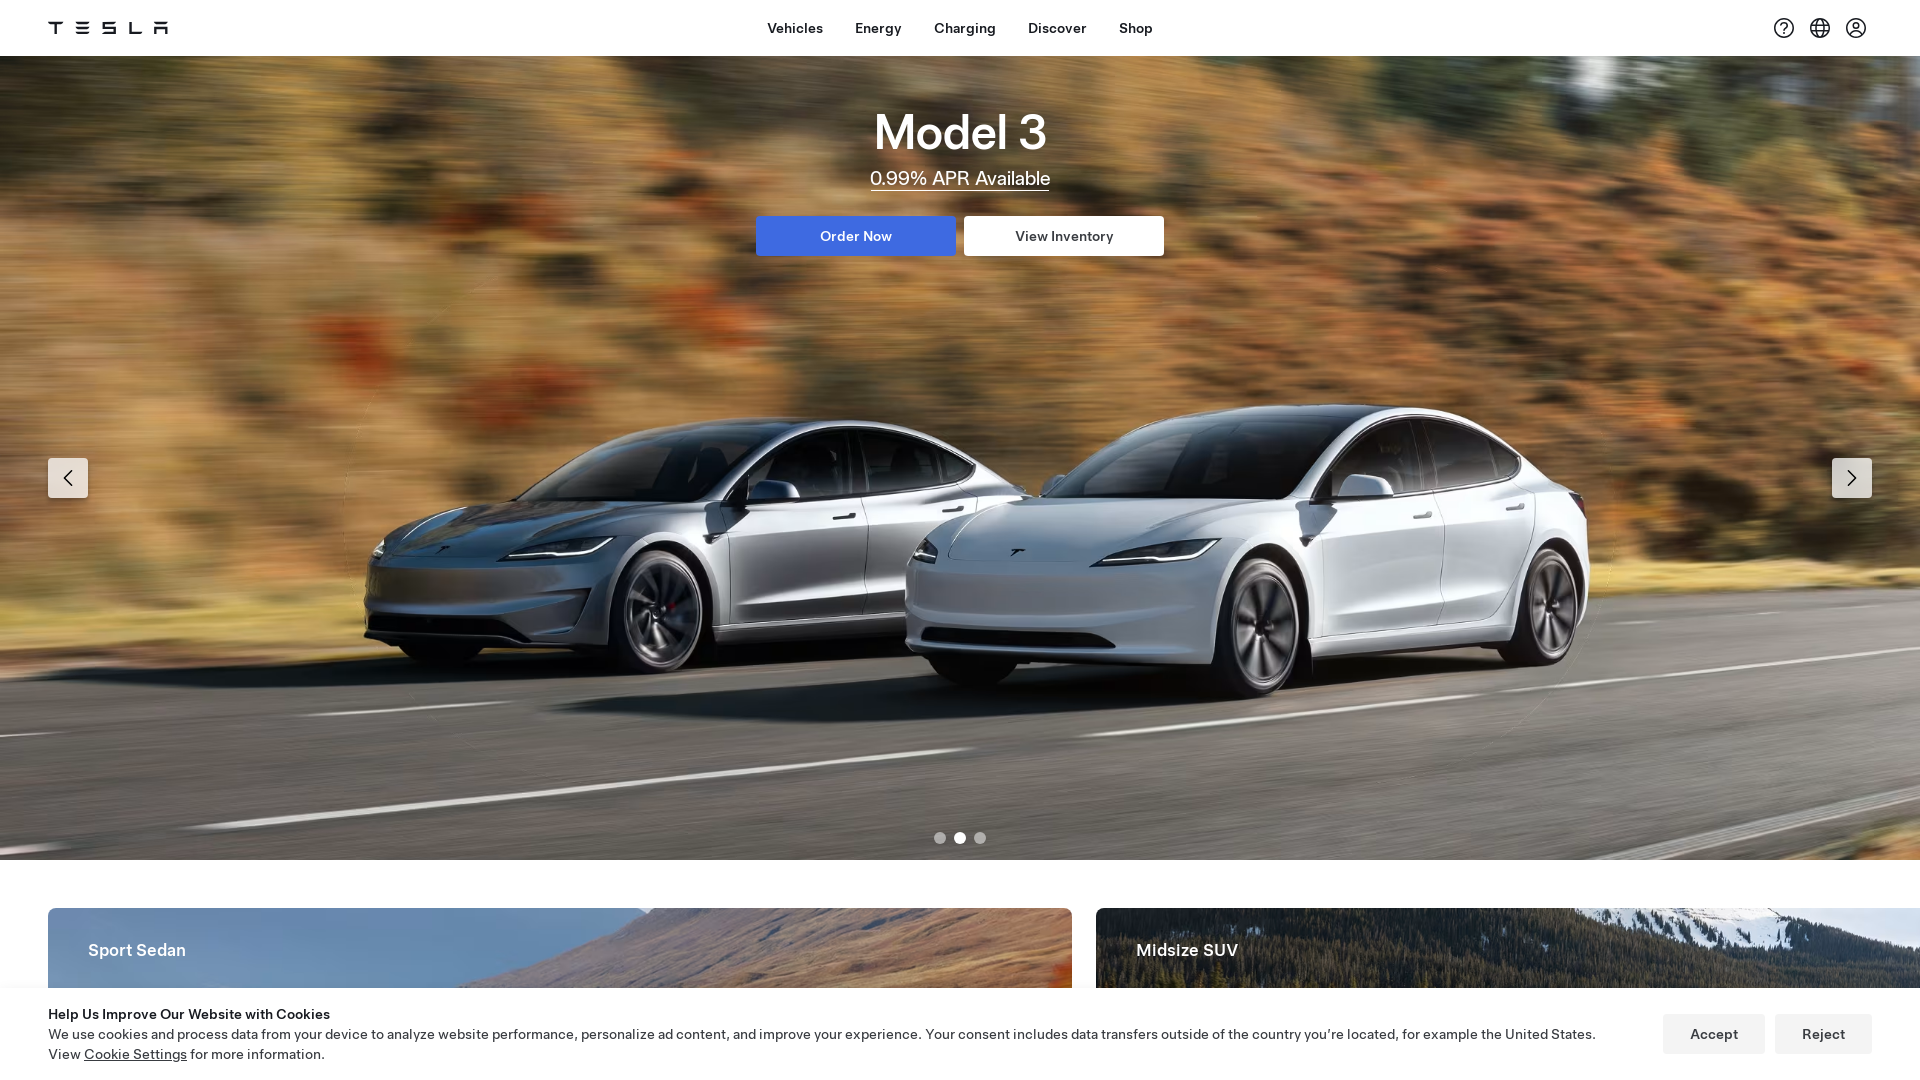

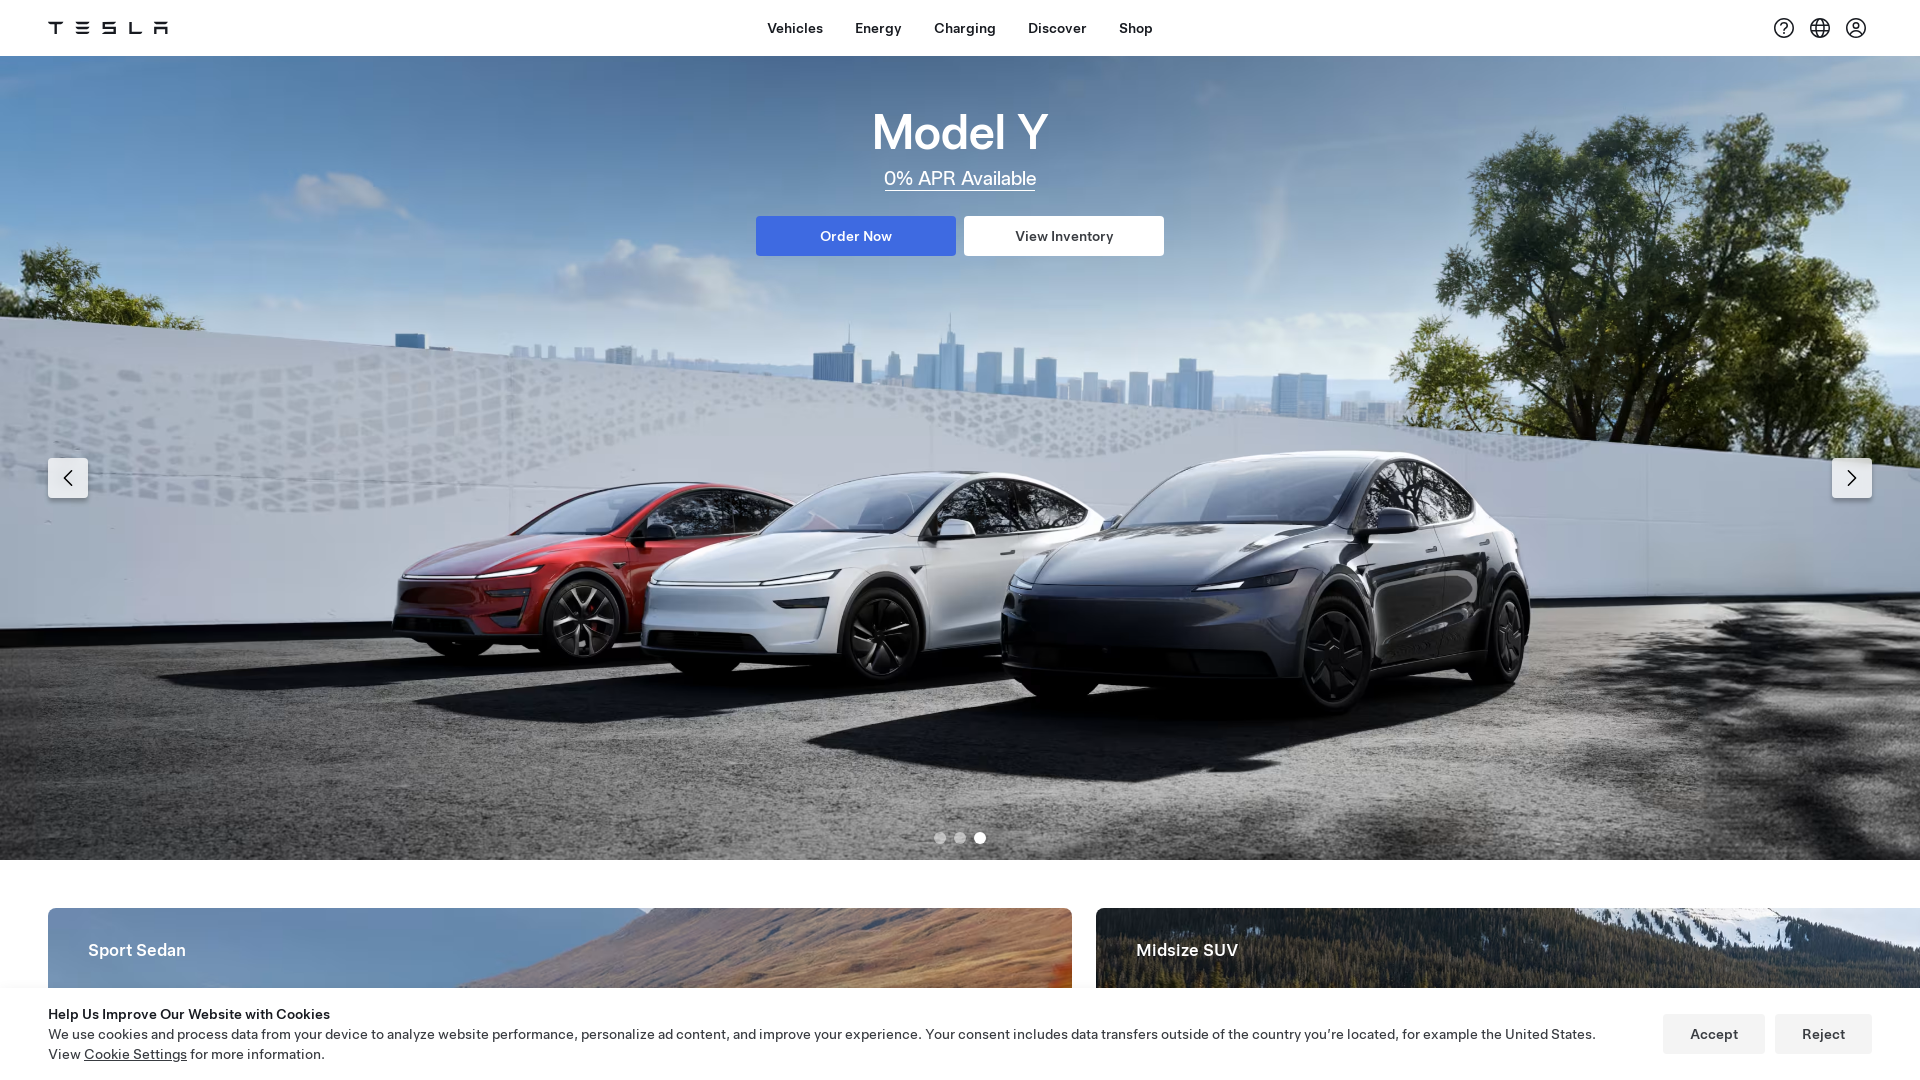